Tests a form that requires selecting the sum of two displayed numbers from a dropdown menu and submitting the form

Starting URL: http://suninjuly.github.io/selects1.html

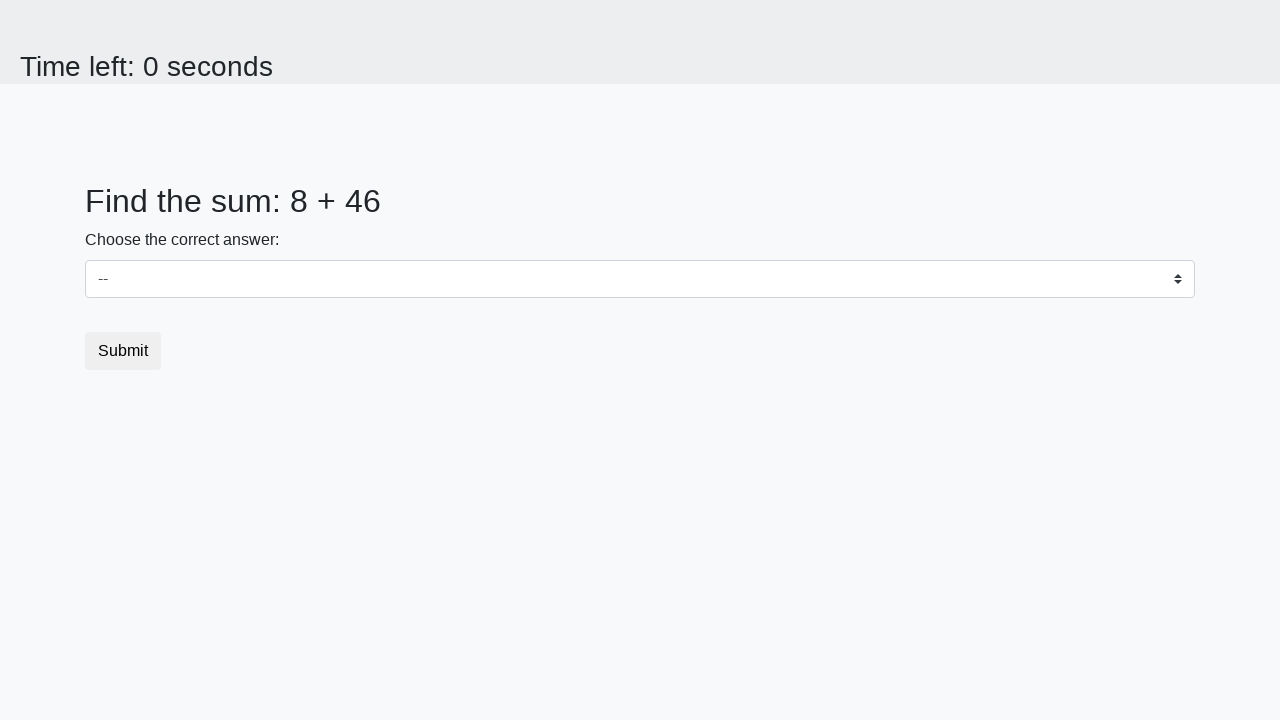

Retrieved first number from span#num1
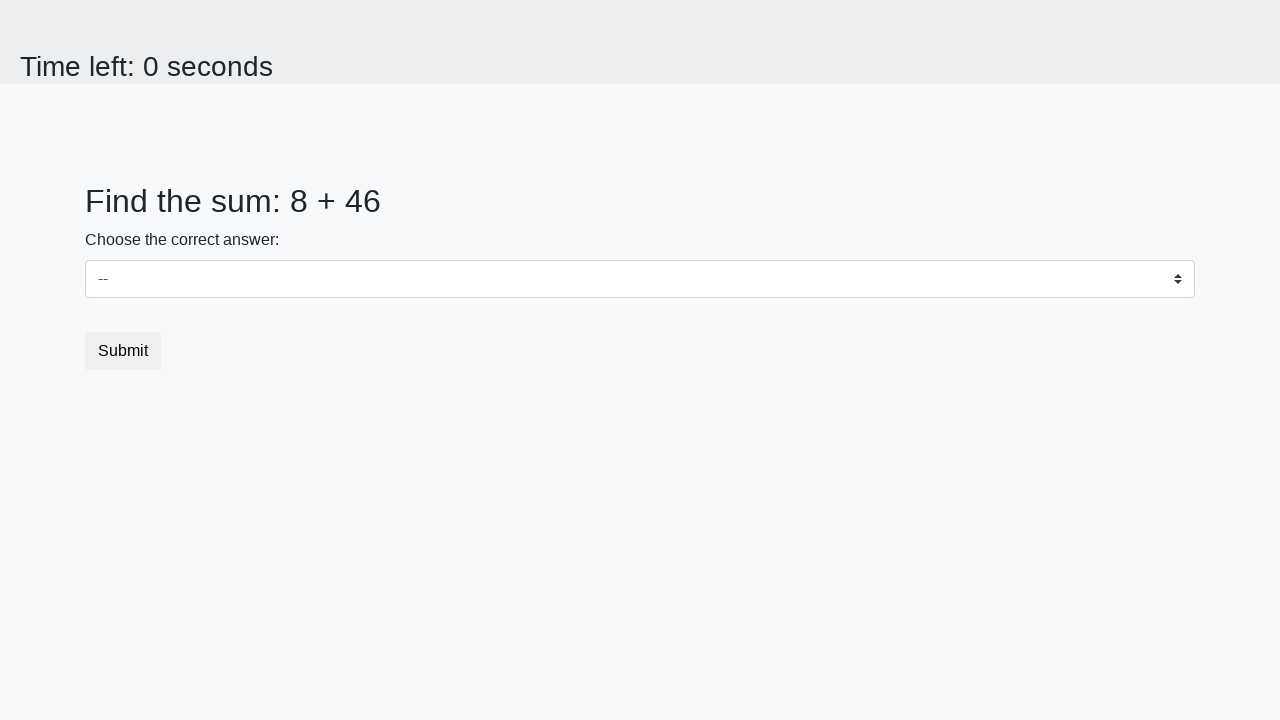

Retrieved second number from span#num2
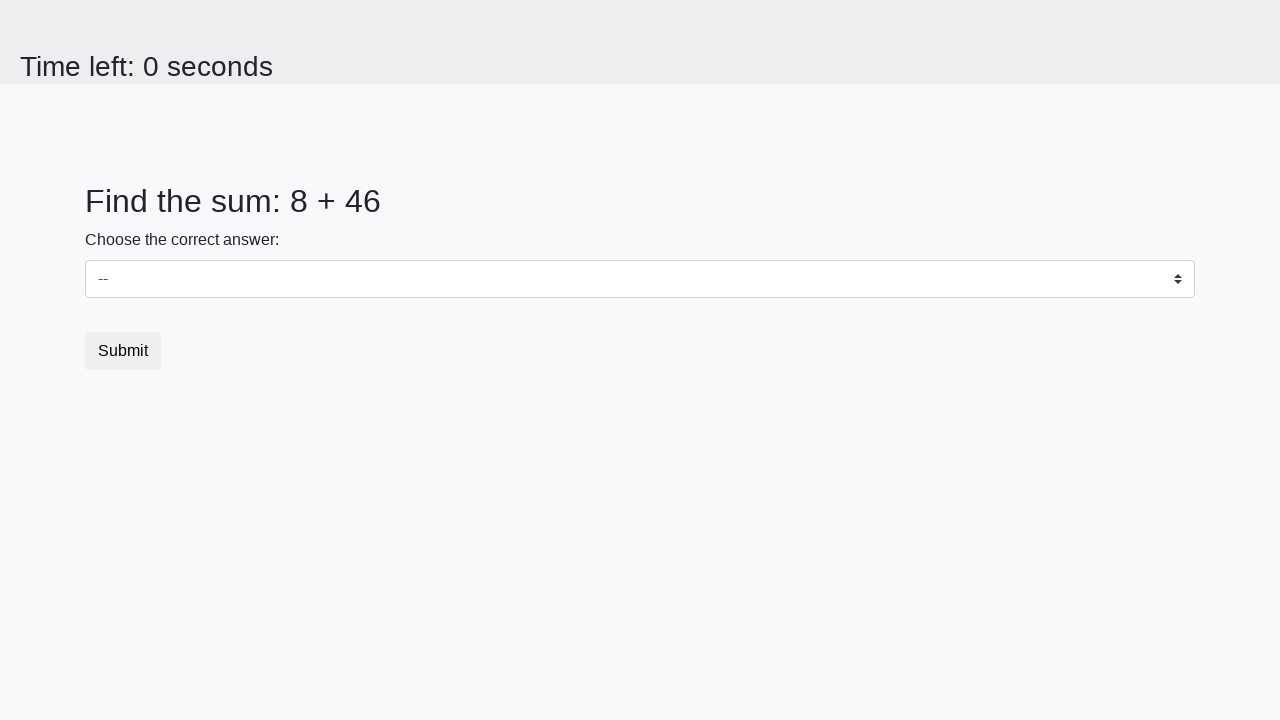

Calculated sum: 8 + 46 = 54
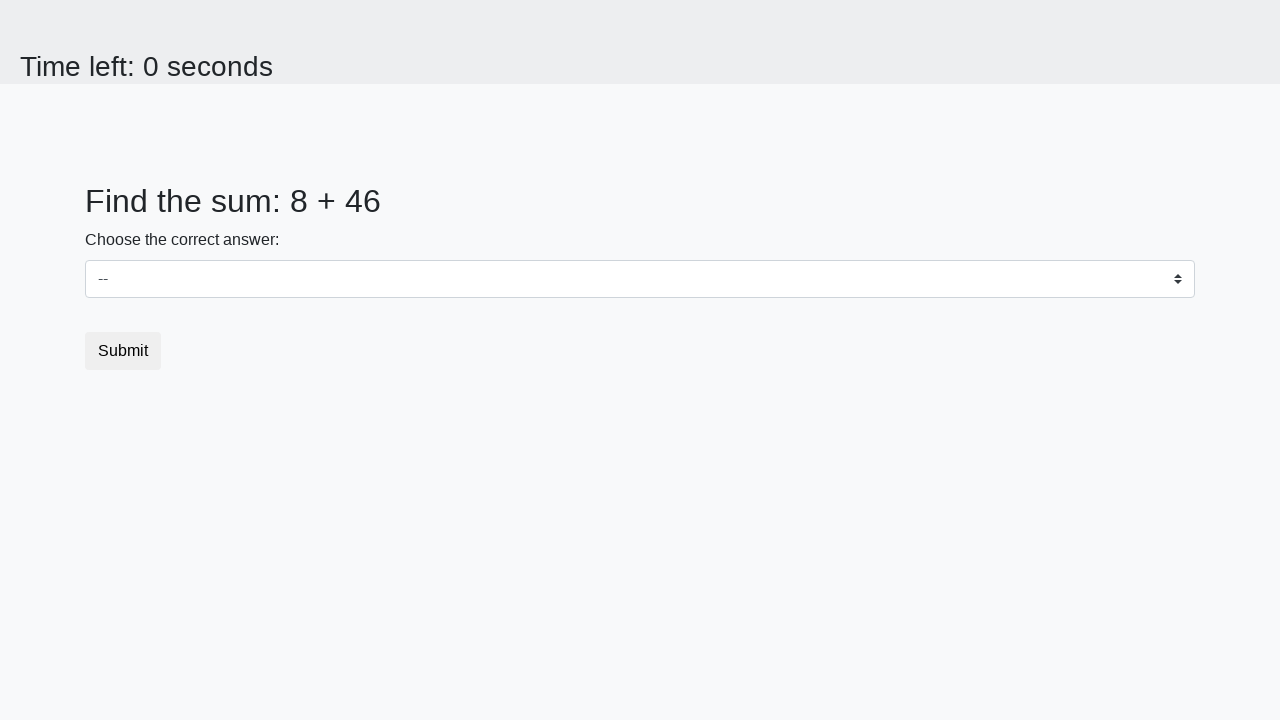

Selected 54 from dropdown menu on select#dropdown
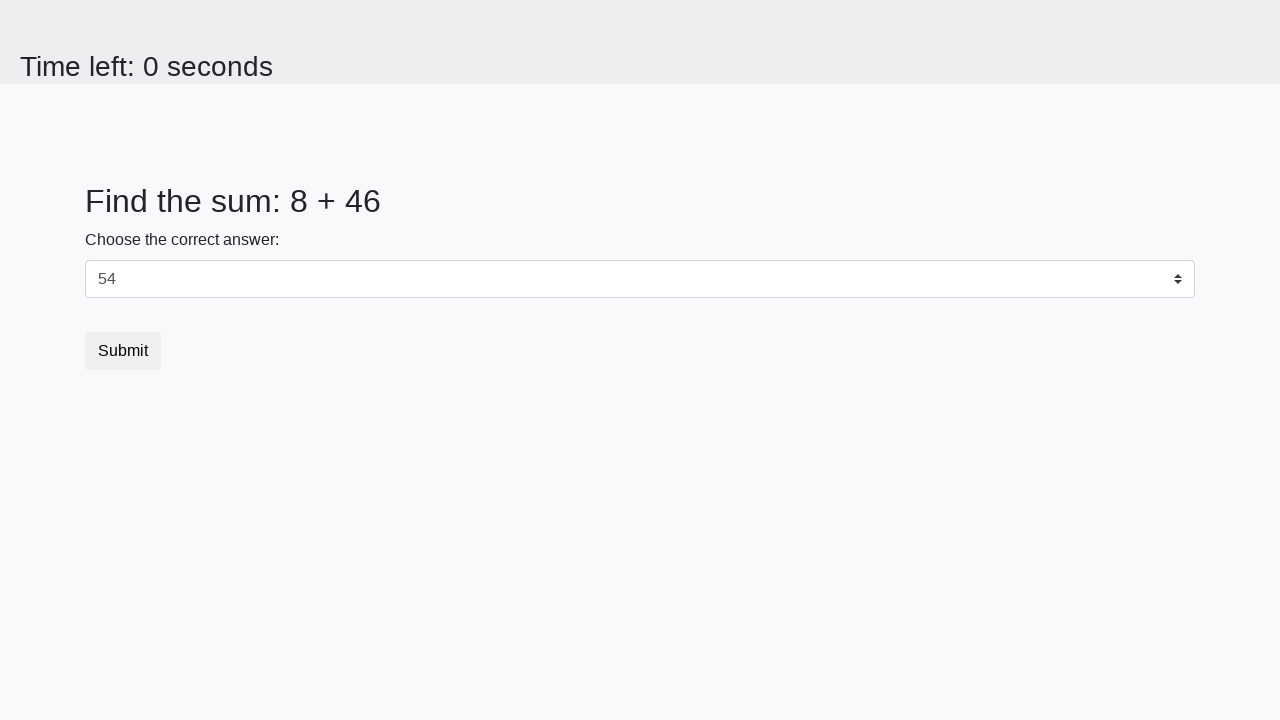

Clicked submit button at (123, 351) on button.btn.btn-default
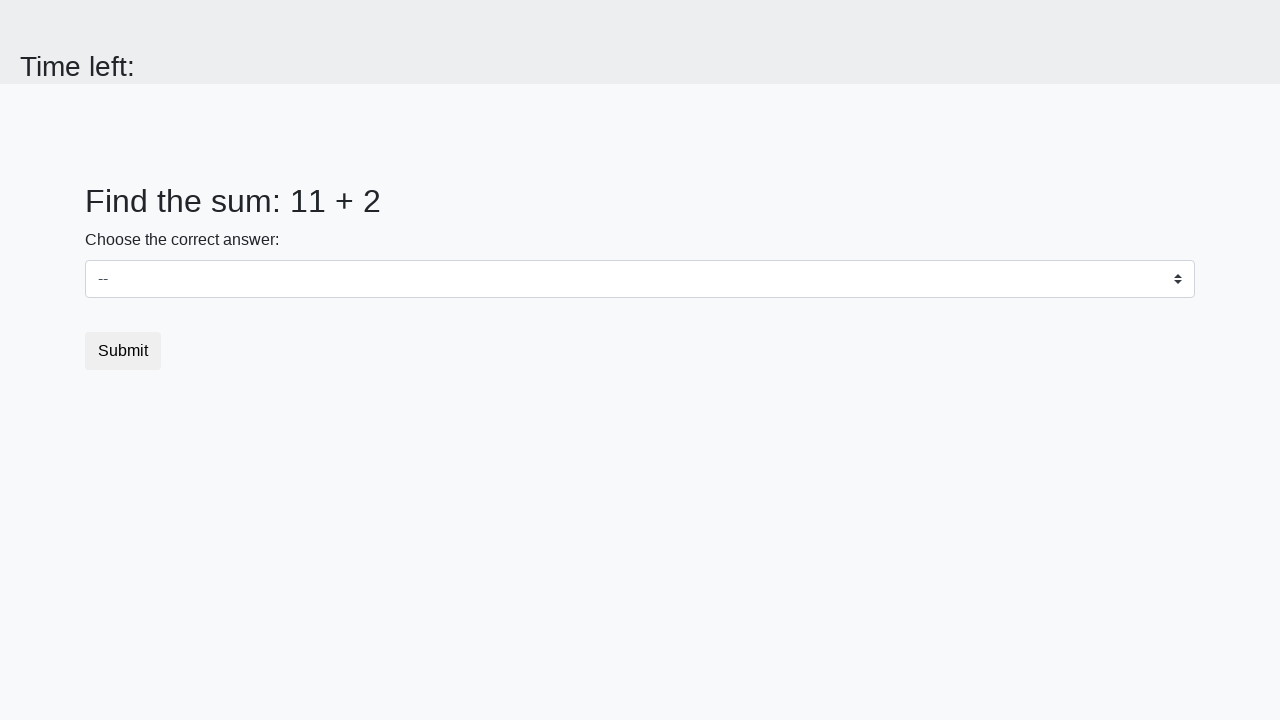

Waited 2 seconds for result page to load
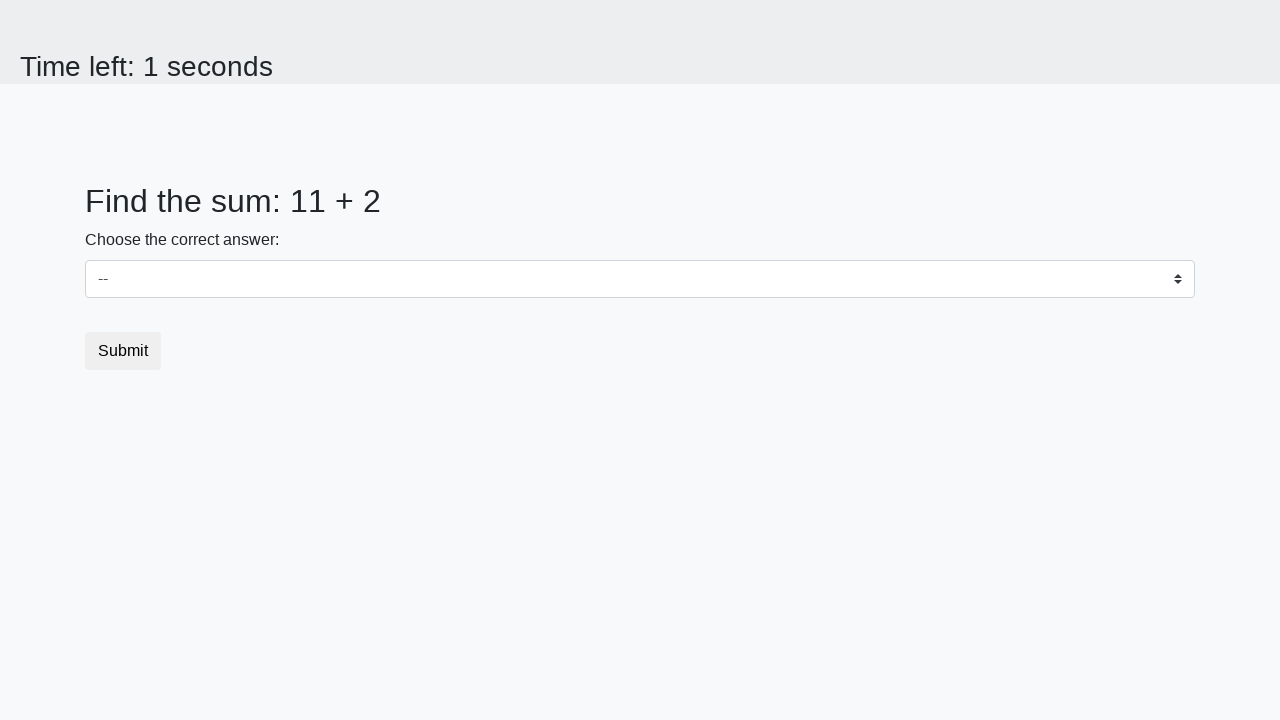

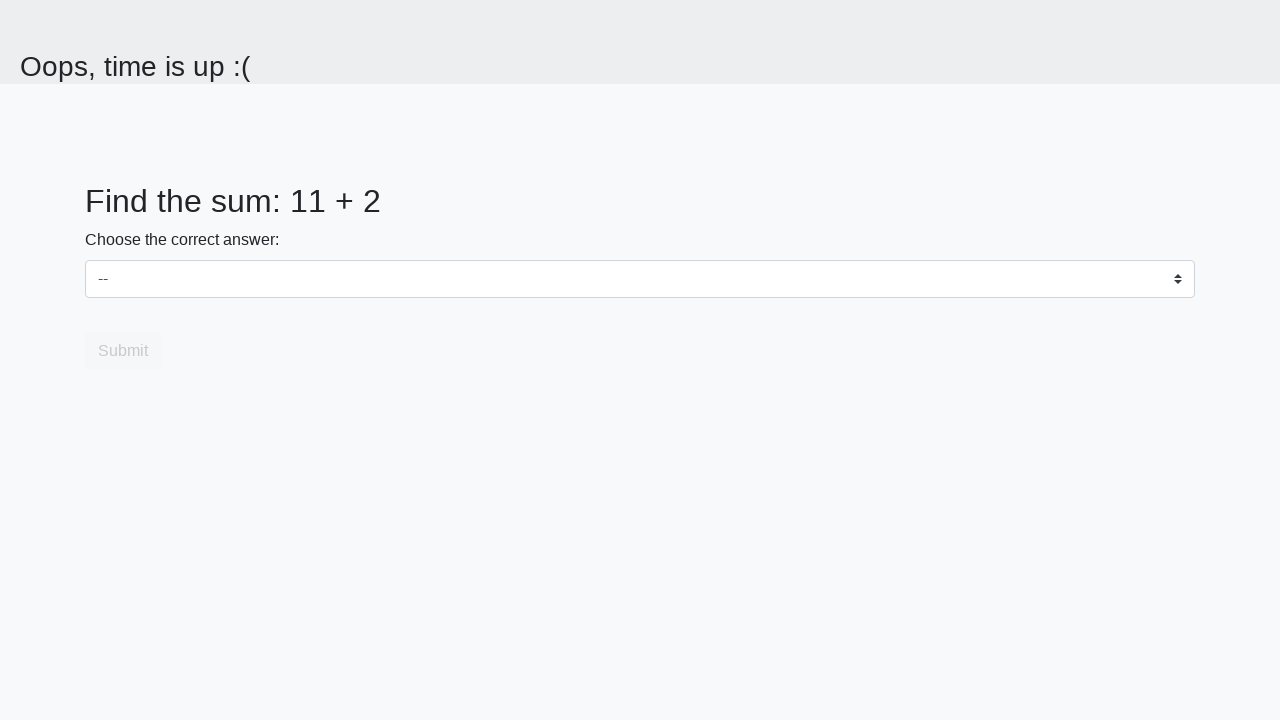